Verifies that the OrangeHRM logo image is present and visible on the homepage

Starting URL: https://opensource-demo.orangehrmlive.com/

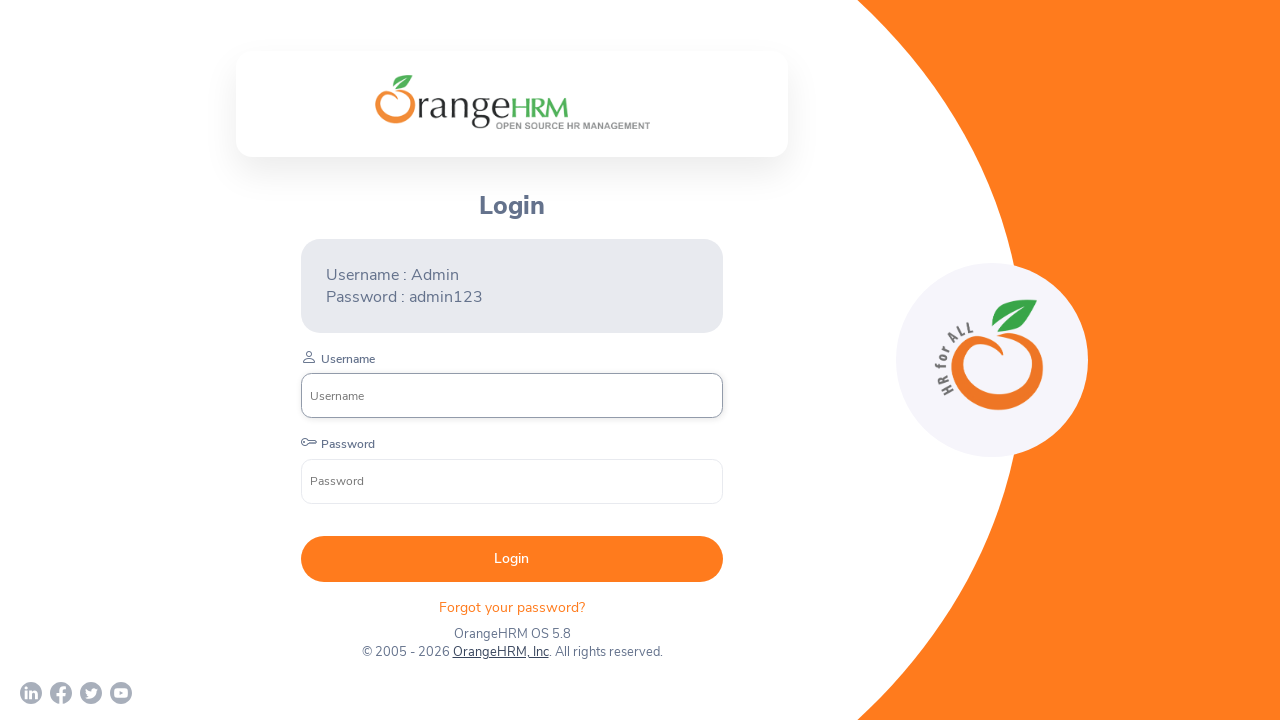

Located the first image element on the page
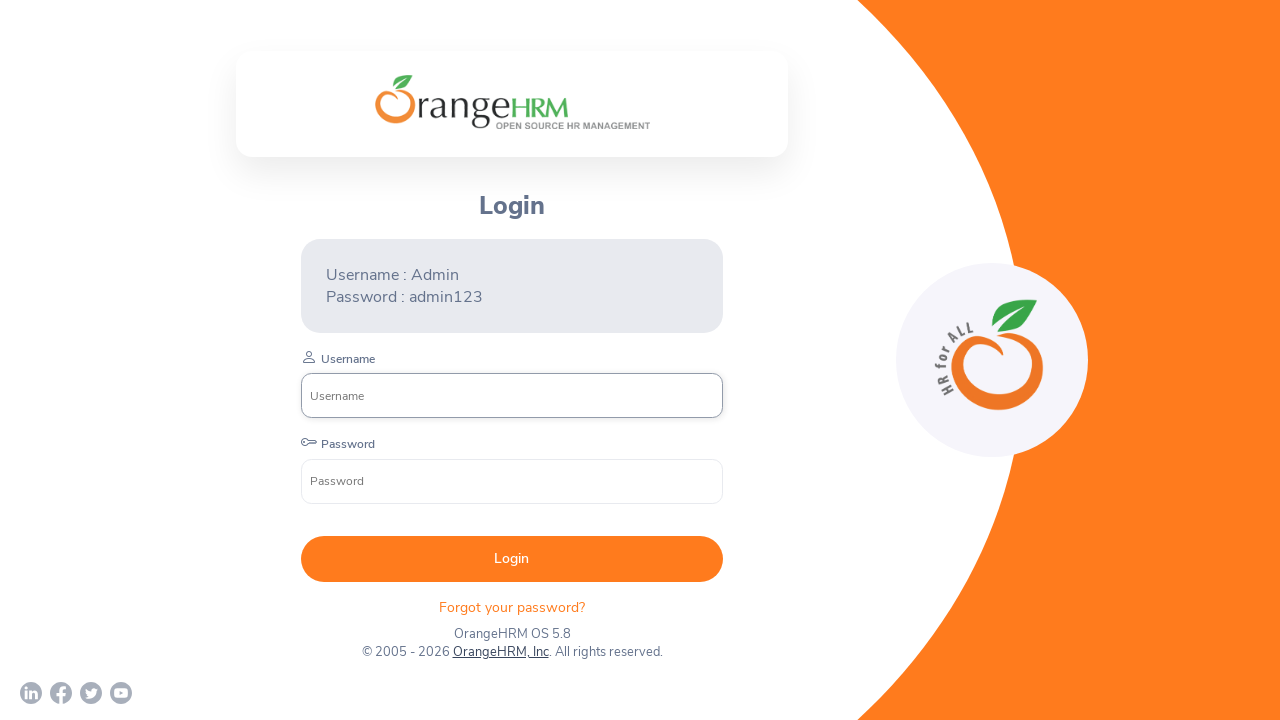

Waited for the logo image to become visible
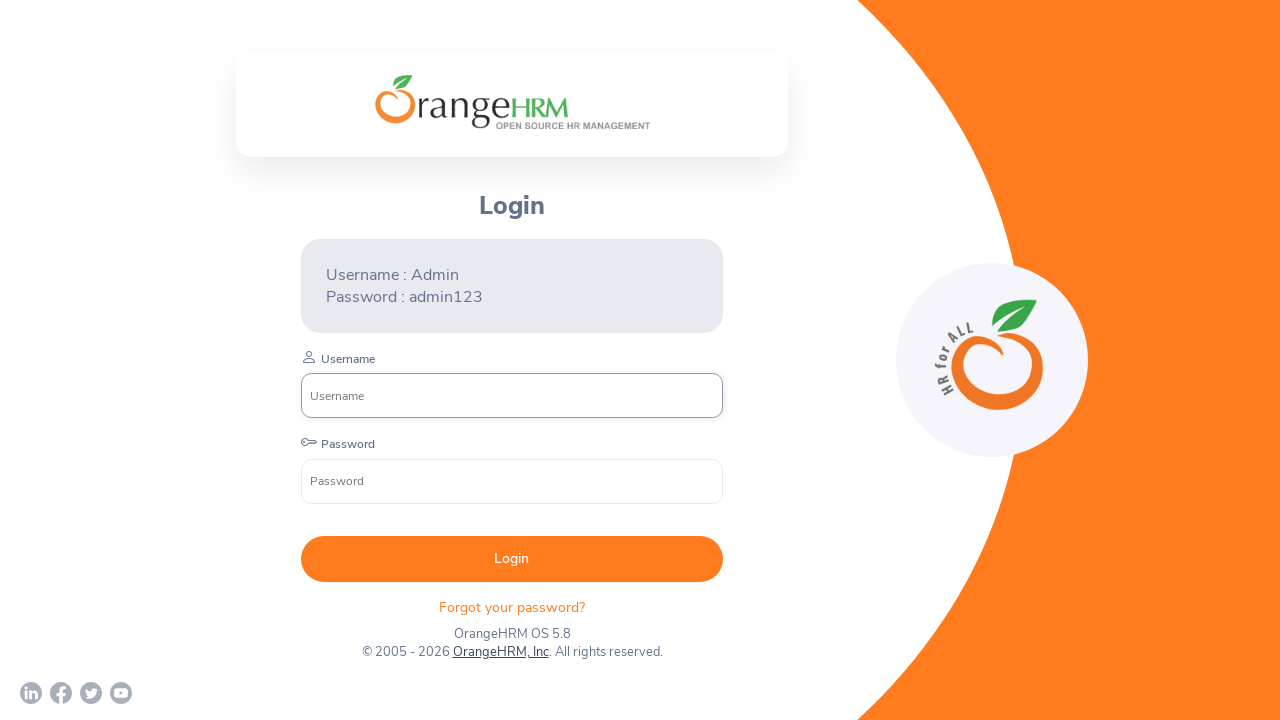

Verified that the OrangeHRM logo is visible on the homepage
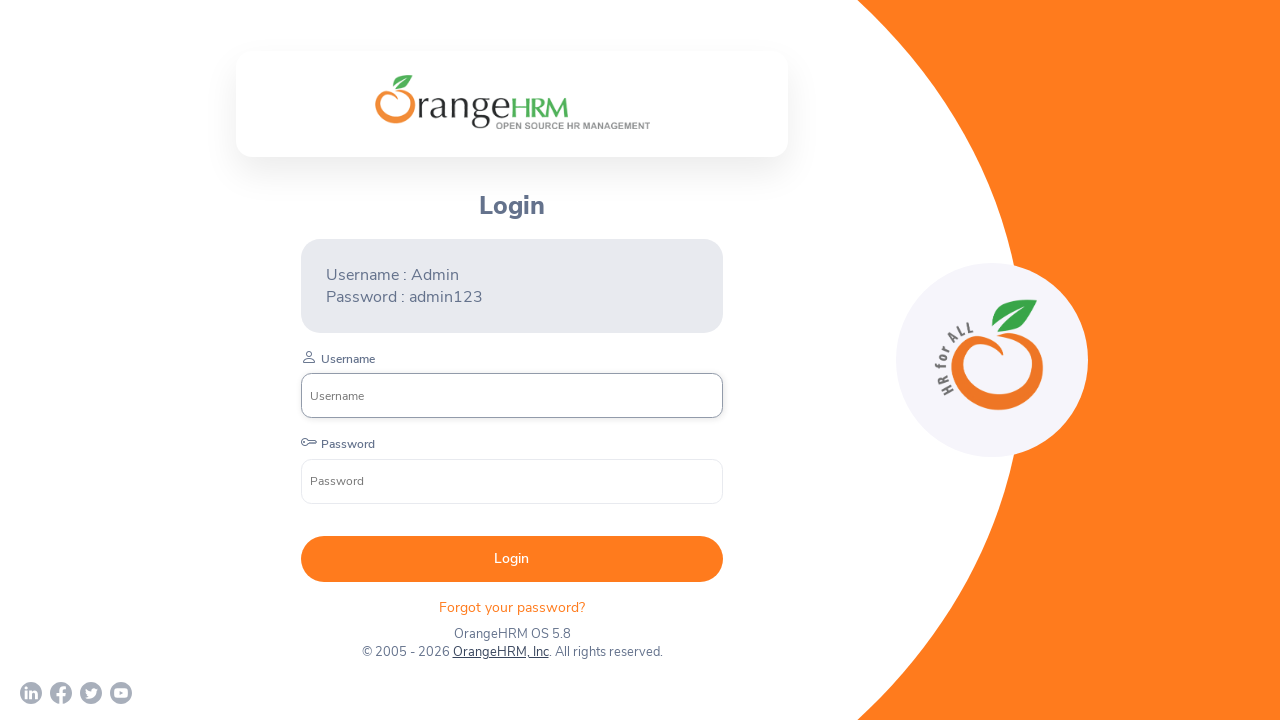

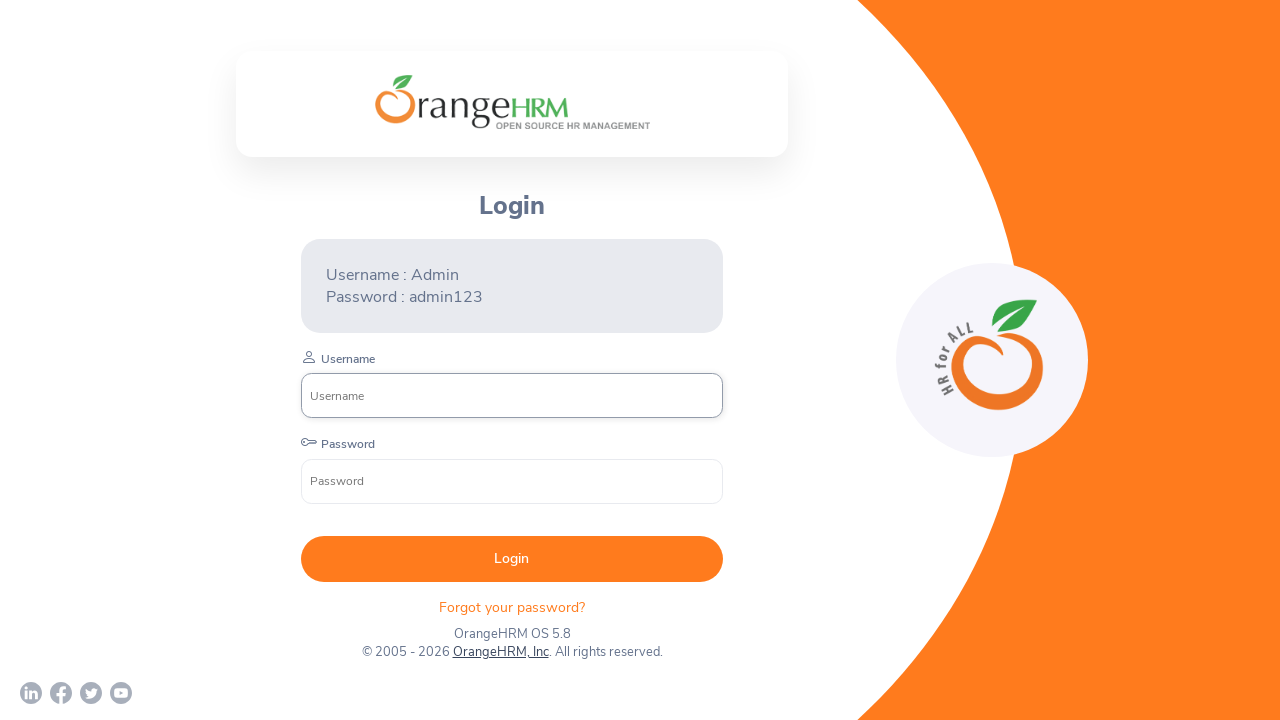